Navigates to Booking.com homepage and clicks on a navigation link in the header area

Starting URL: https://booking.com/

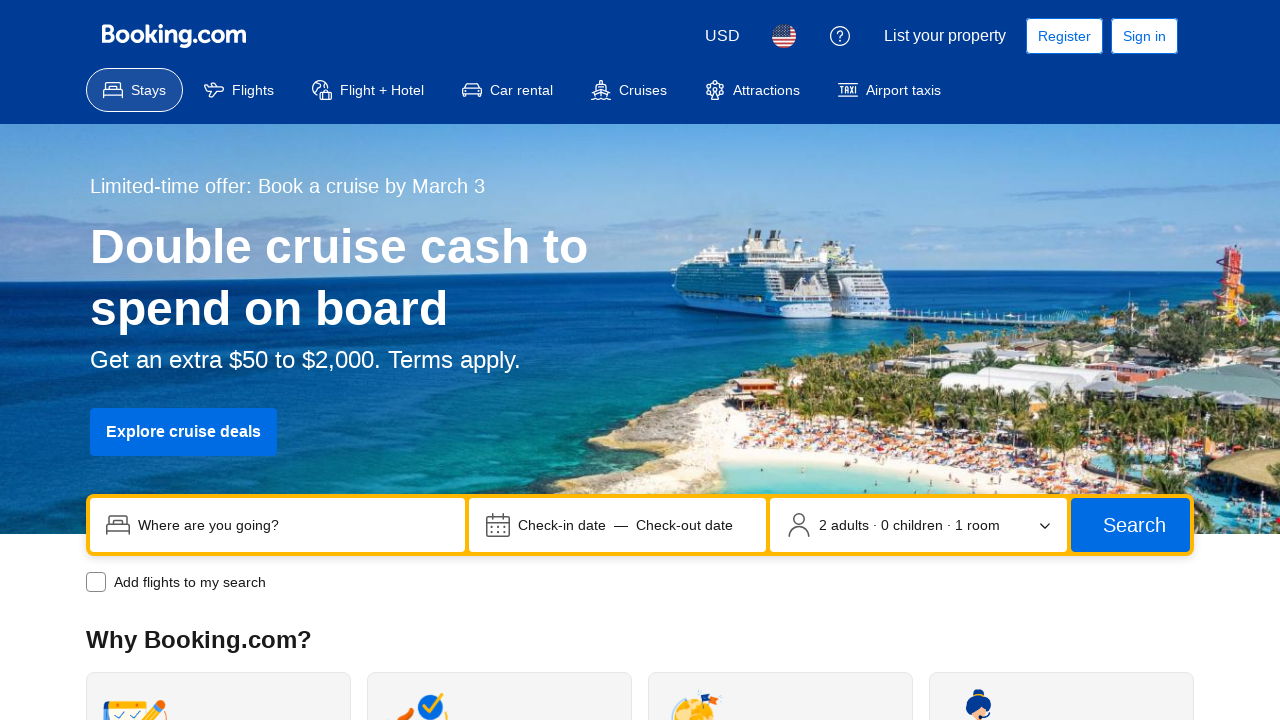

Waited for header navigation element to load
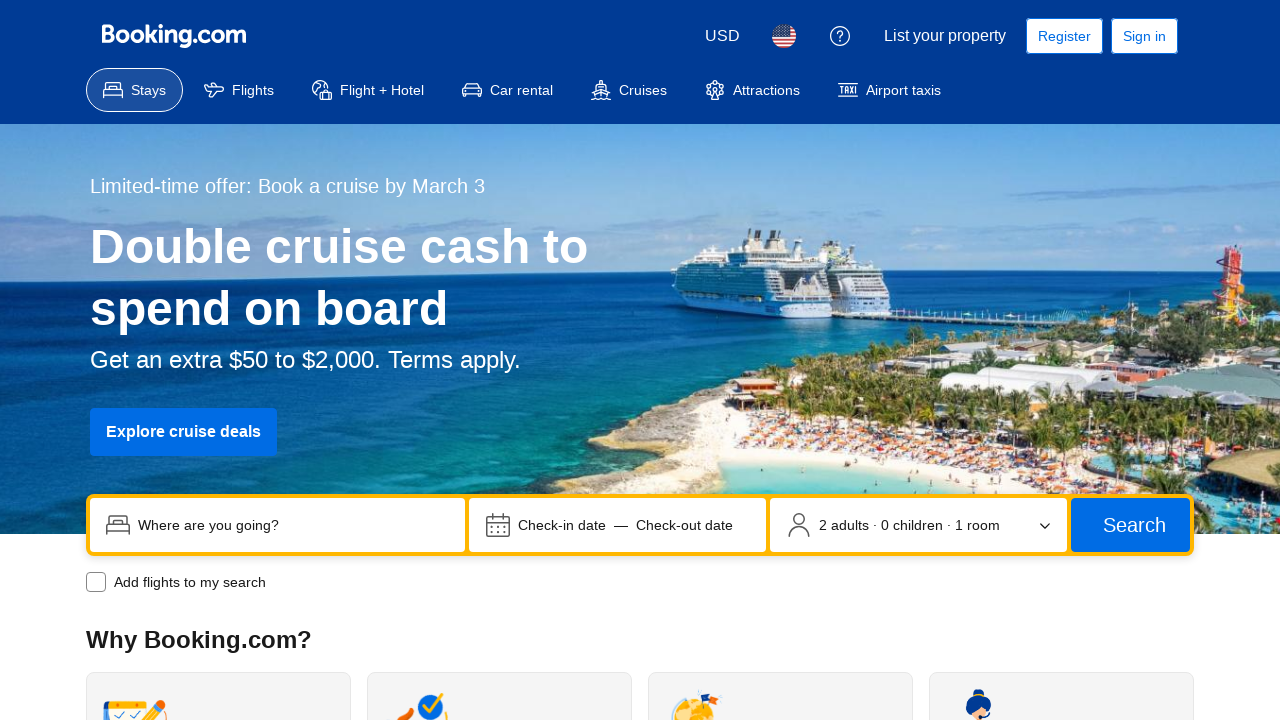

Clicked first navigation link in header at (174, 36) on header nav >> nth=0 >> a >> nth=0
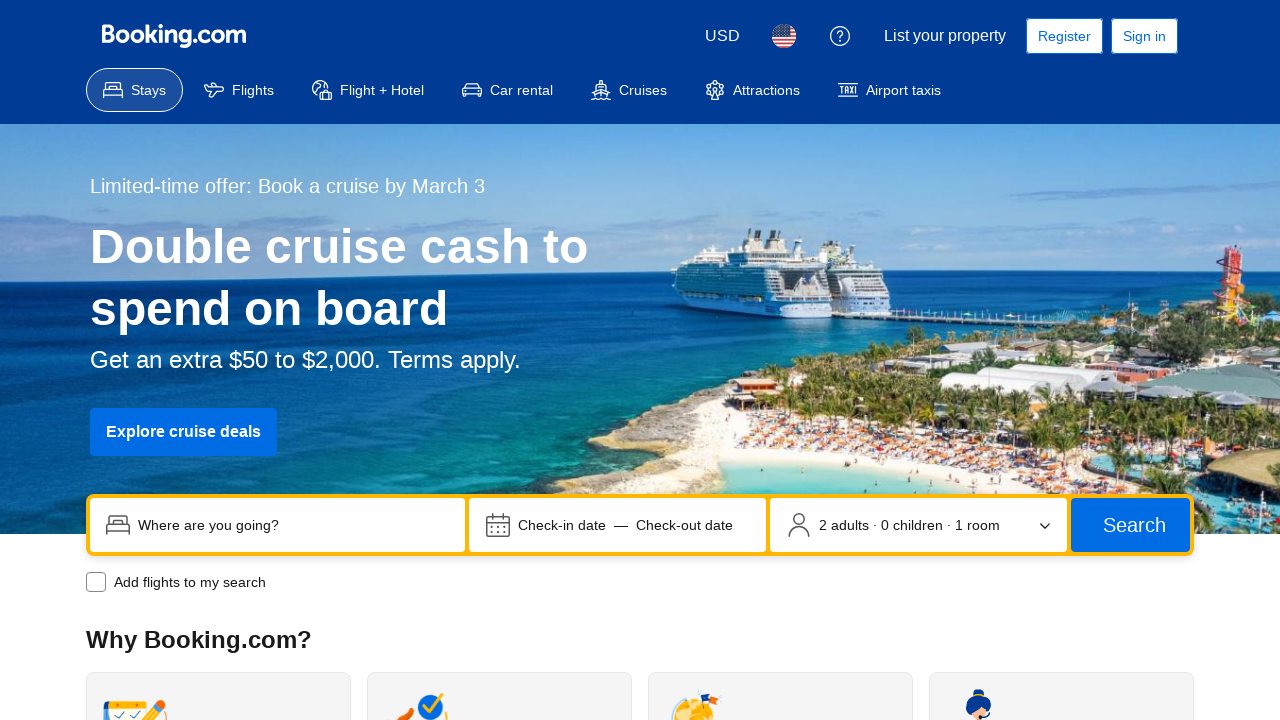

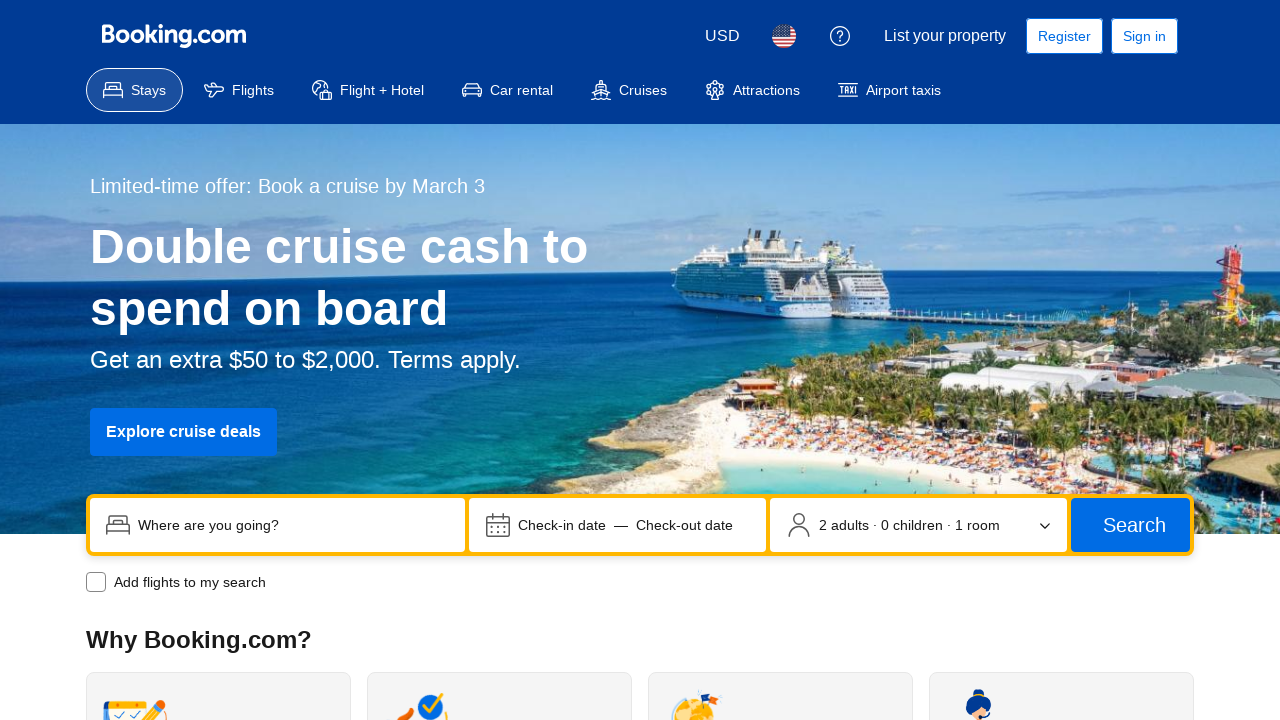